Navigates to a locators example page and verifies the text content of an element with class 'unbelievable' using various string comparisons

Starting URL: https://kristinek.github.io/site/examples/locators

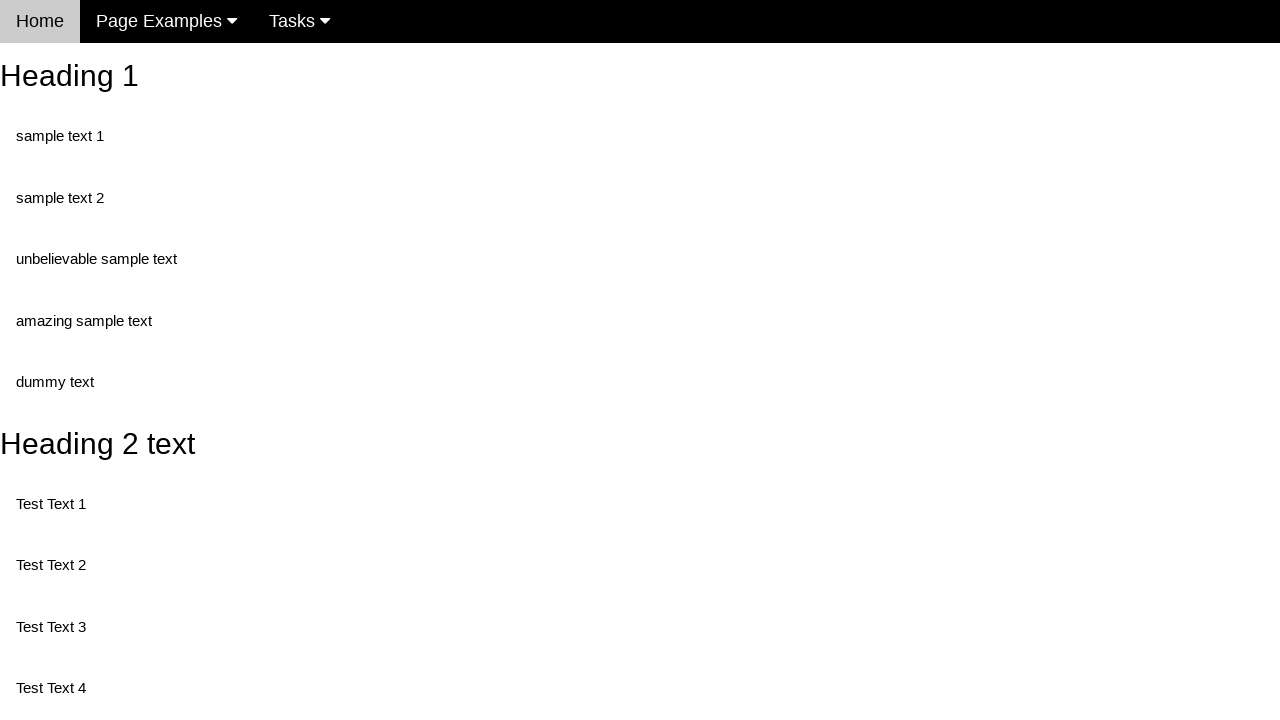

Navigated to locators example page
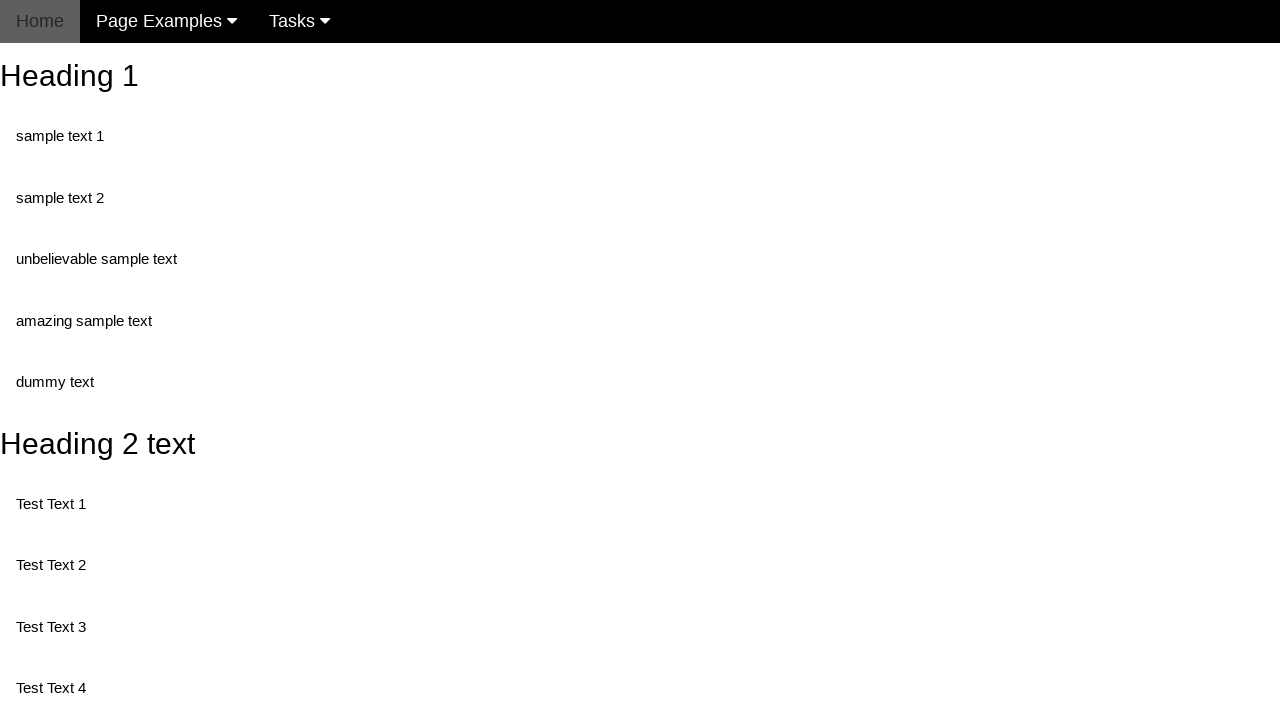

Located element with class 'unbelievable'
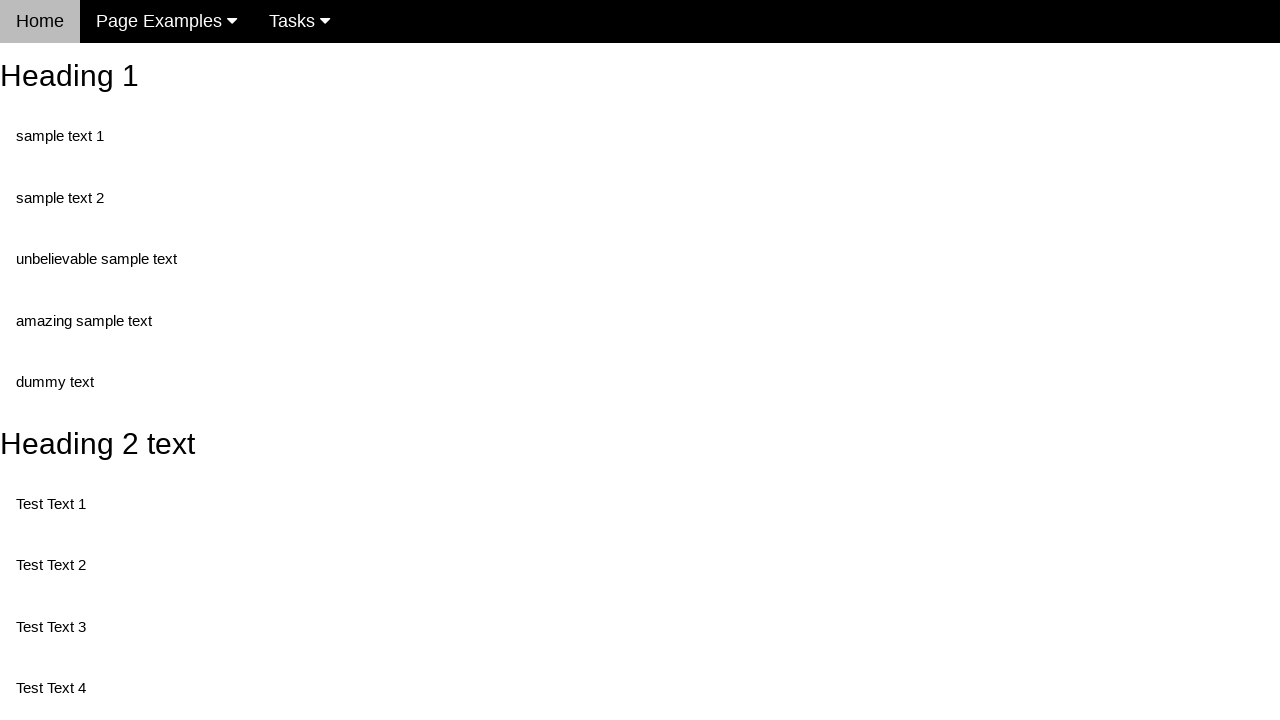

Waited for element with class 'unbelievable' to be visible
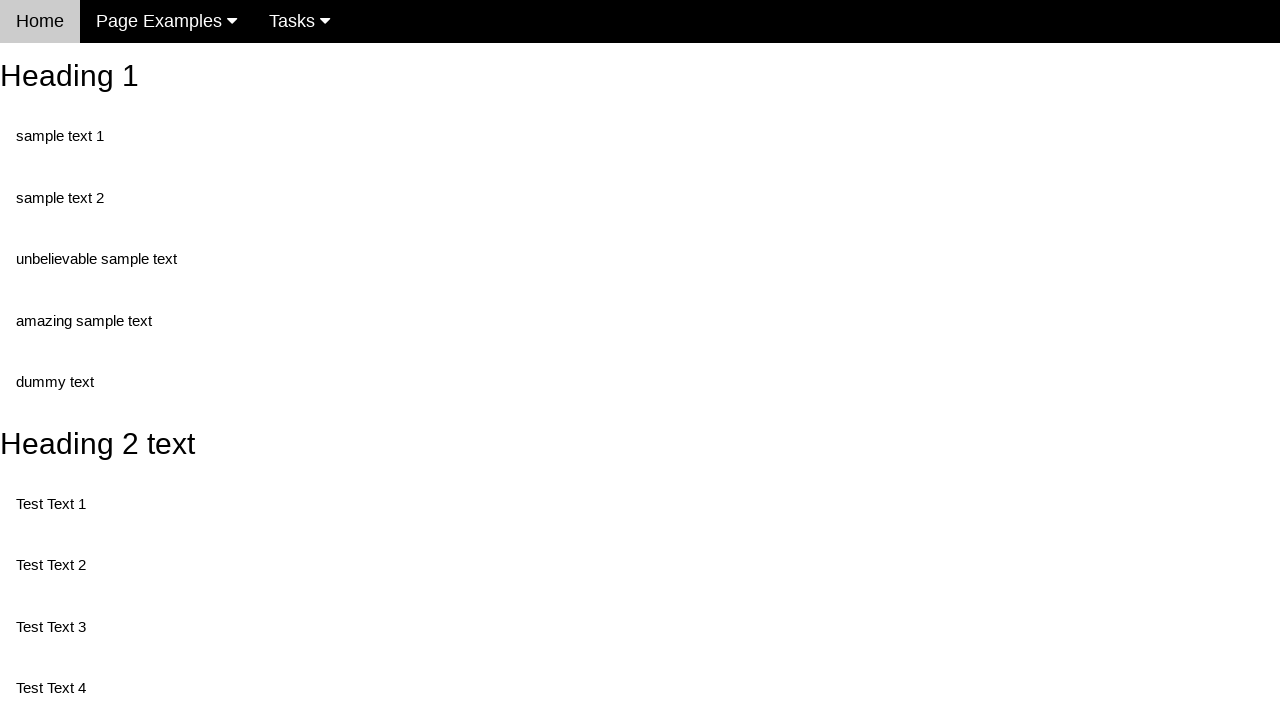

Retrieved text content from element: 'unbelievable sample text'
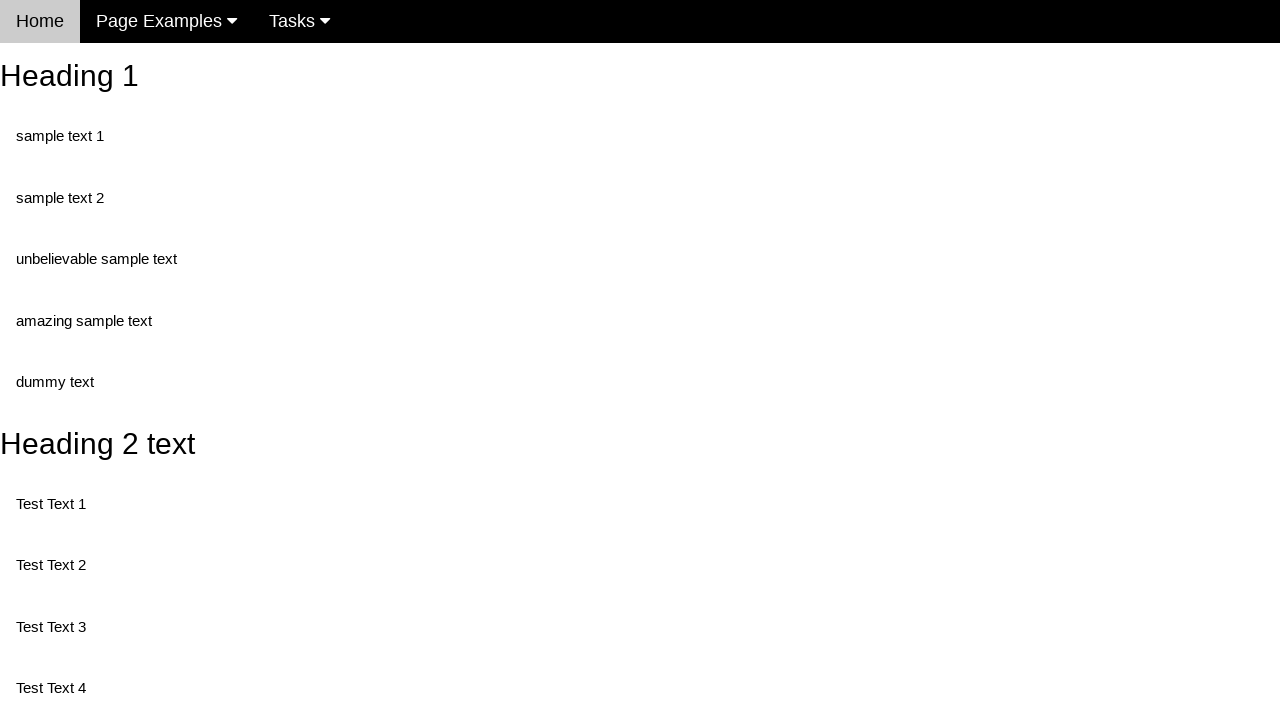

Verified exact text match: element_text == 'unbelievable sample text'
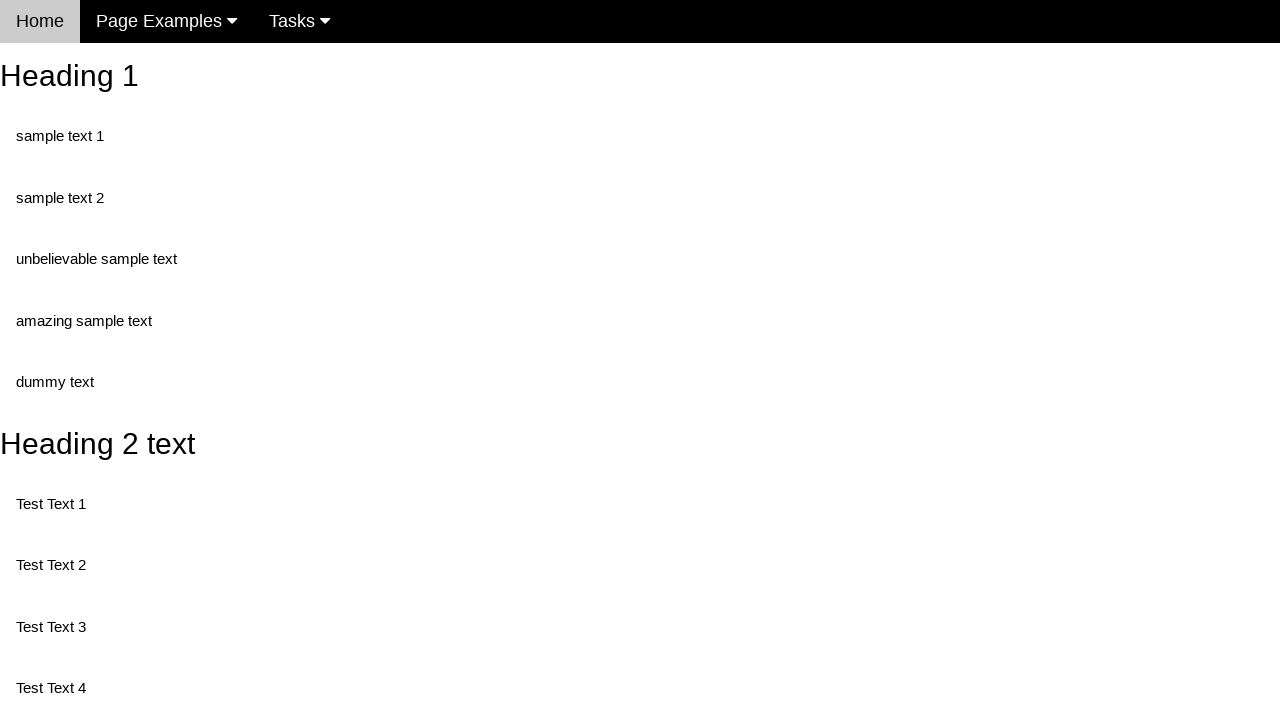

Verified lowercase text match: element_text.lower() == 'unbelievable sample text'
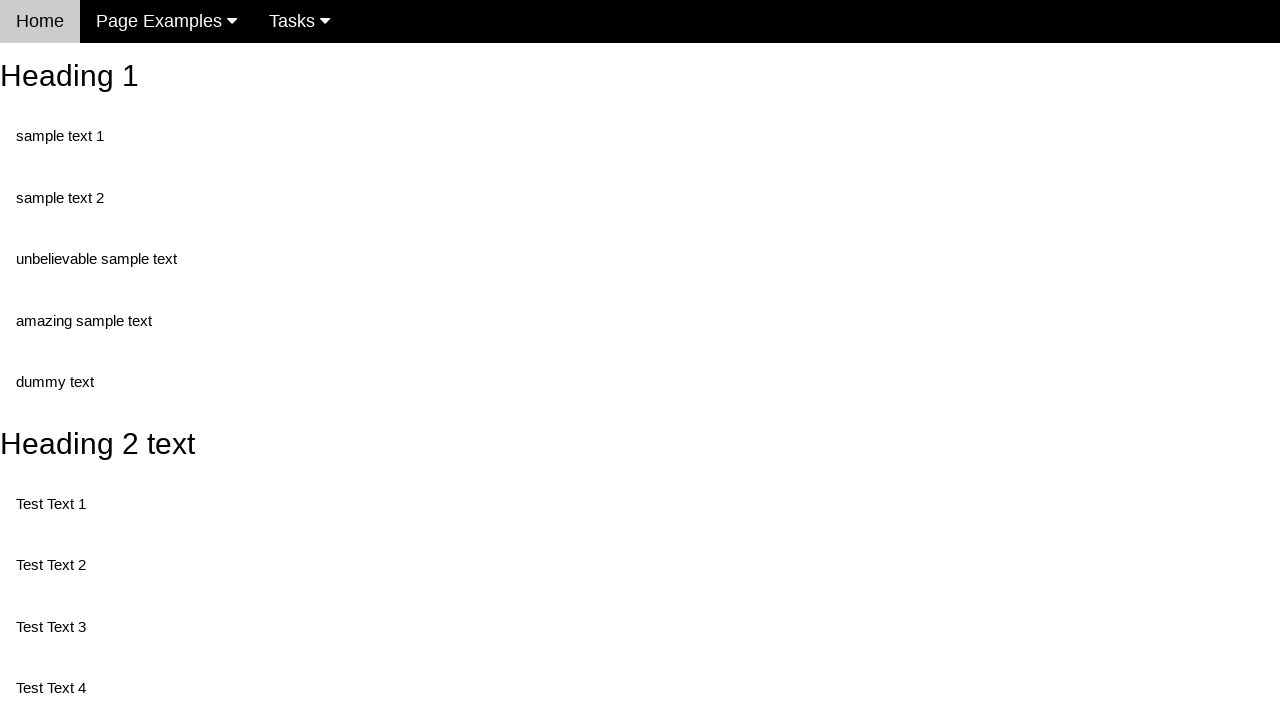

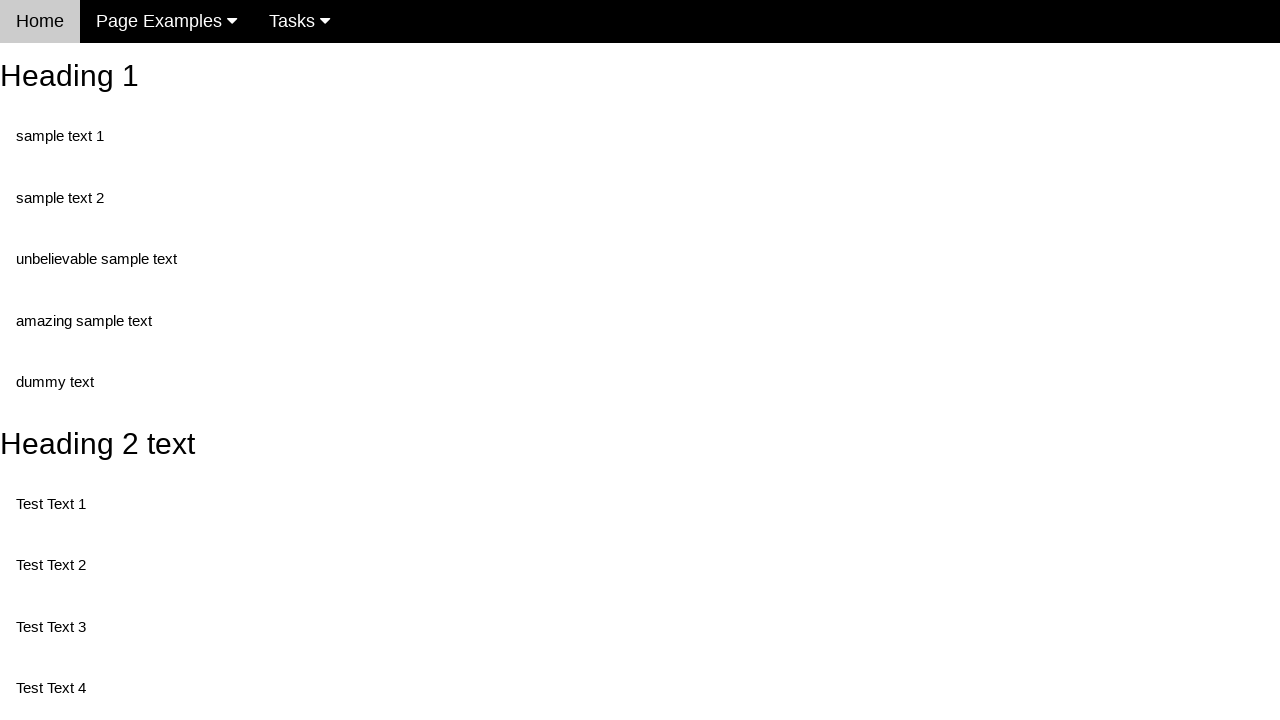